Tests element wait functionality by waiting for a button to become clickable and verifying the success message

Starting URL: https://suninjuly.github.io/wait2.html

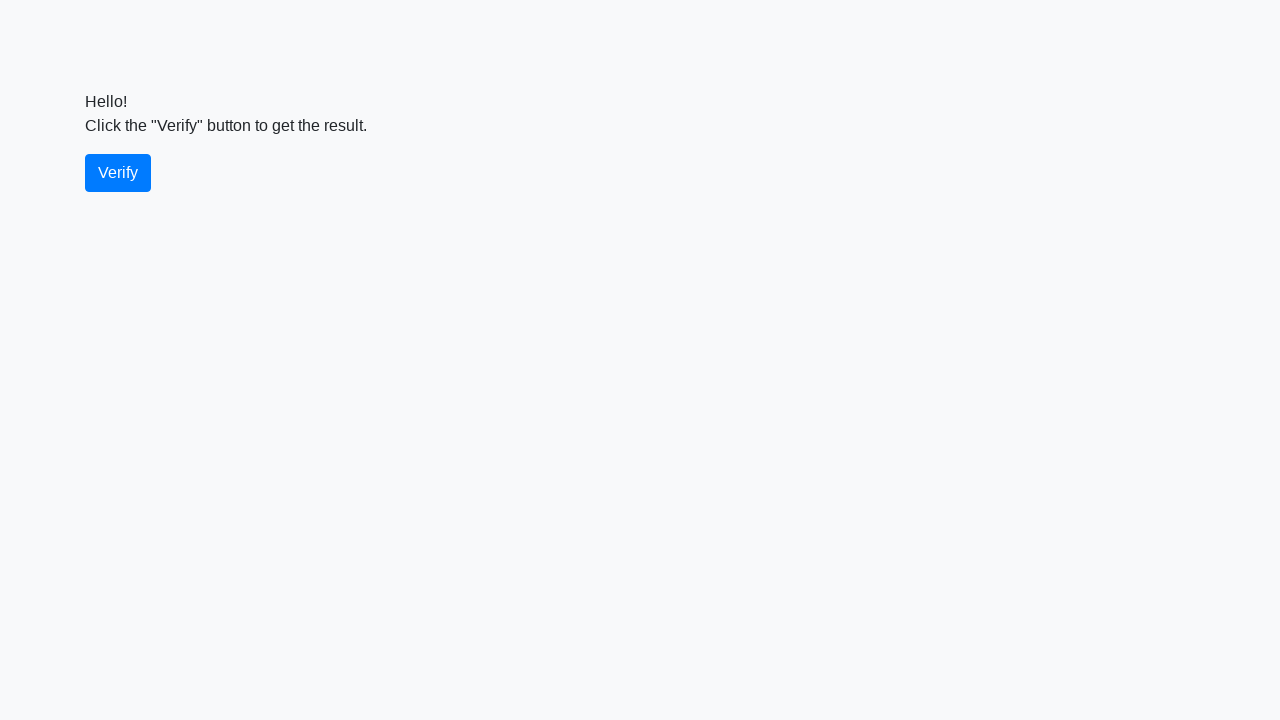

Waited for verify button to become visible
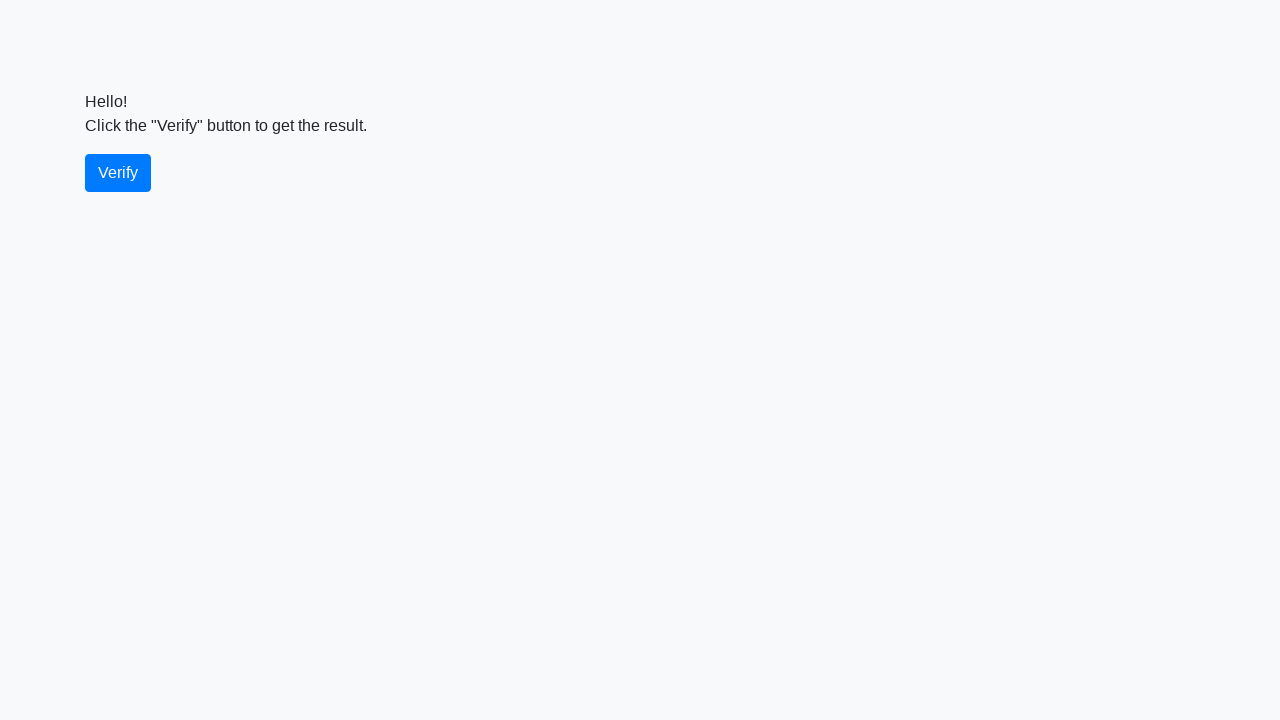

Clicked the verify button at (118, 173) on #verify
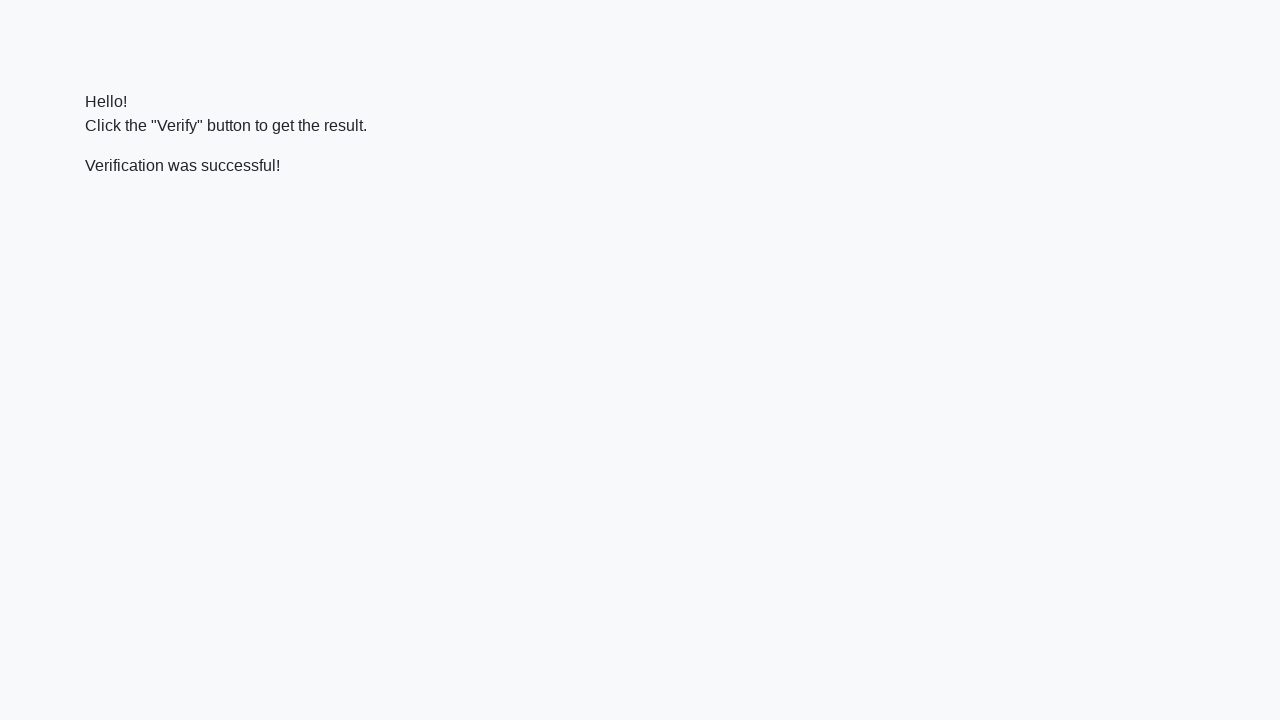

Waited for success message to appear
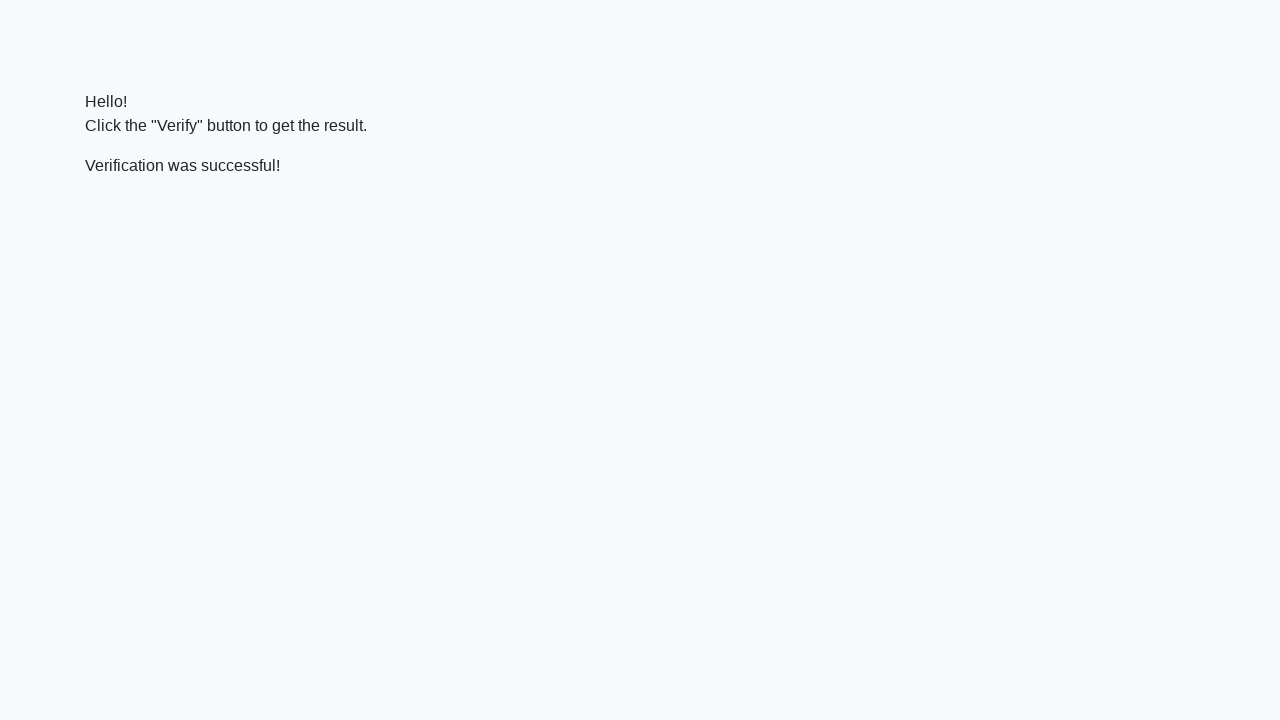

Retrieved success message text: 'Verification was successful!'
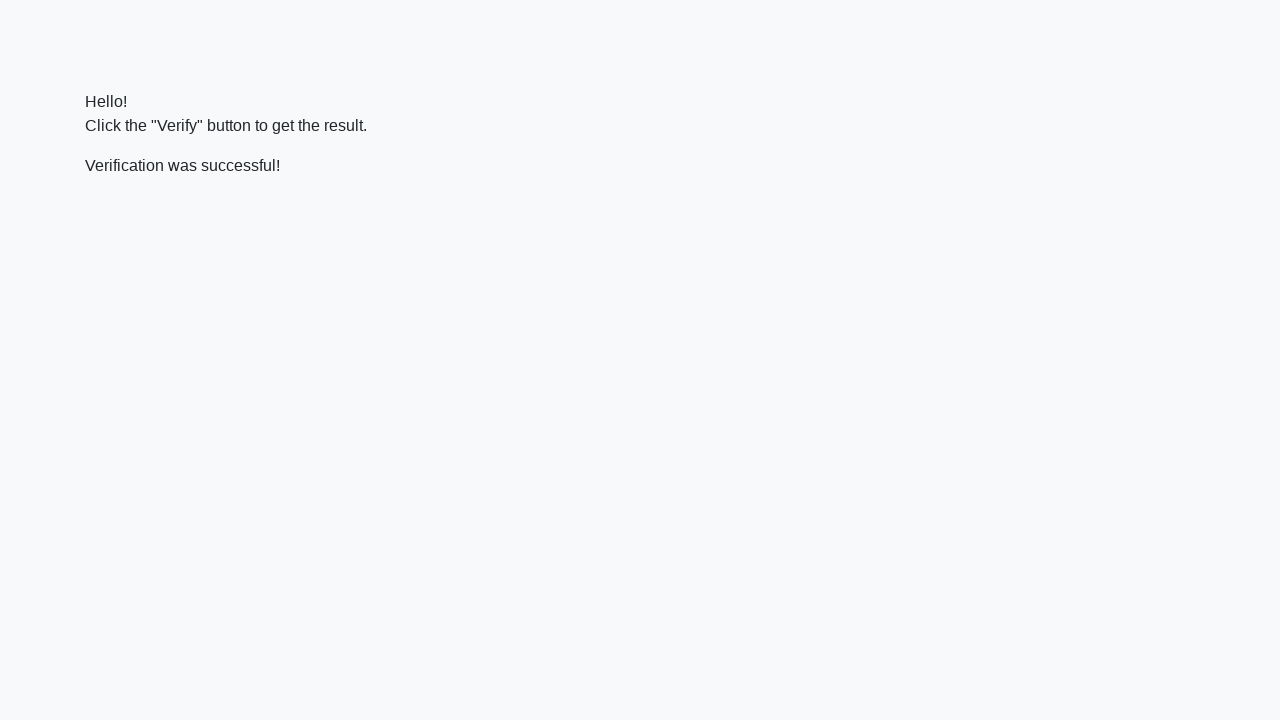

Verified that success message contains 'successful'
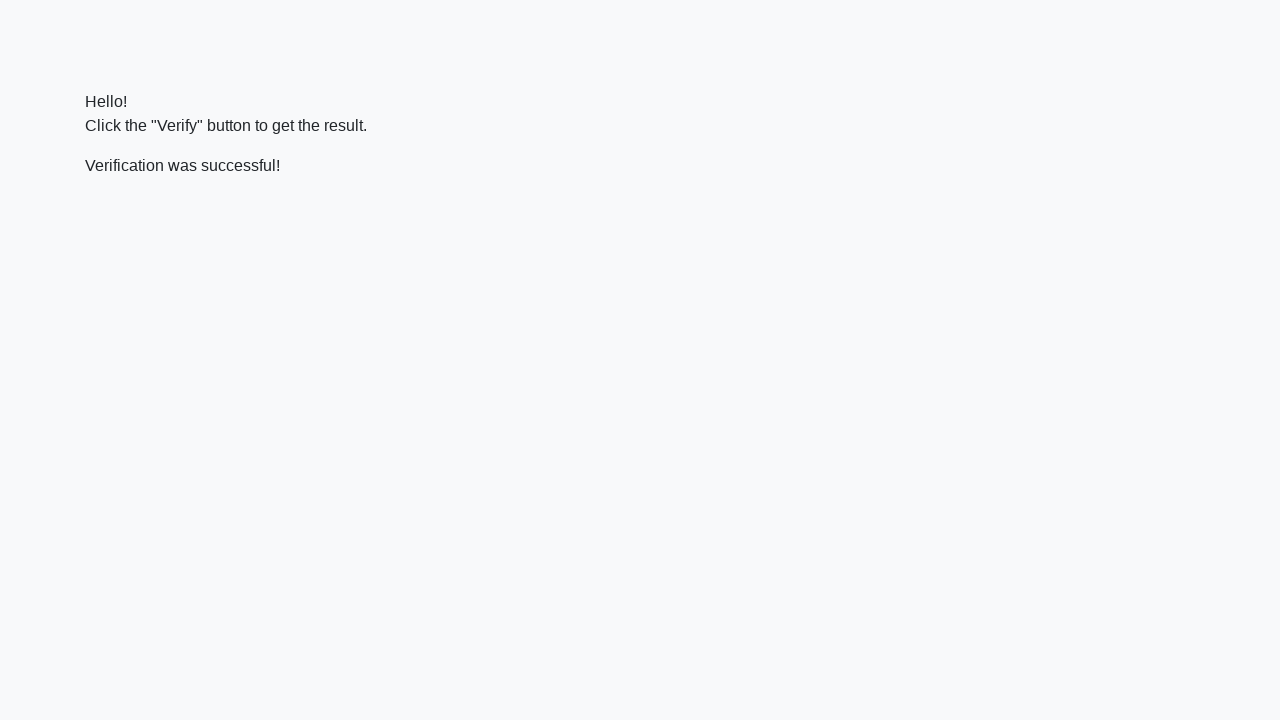

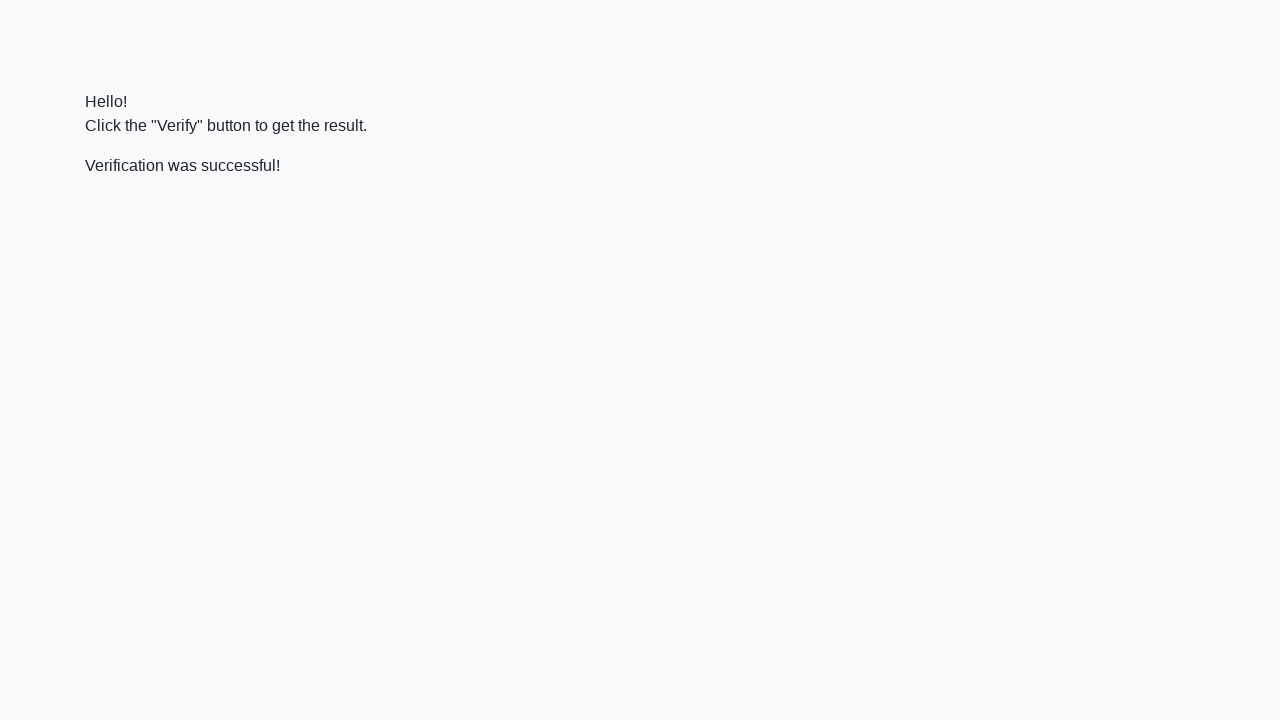